Tests adding todo items to the list by filling the input field and pressing Enter for multiple items, verifying they appear in the list.

Starting URL: https://demo.playwright.dev/todomvc

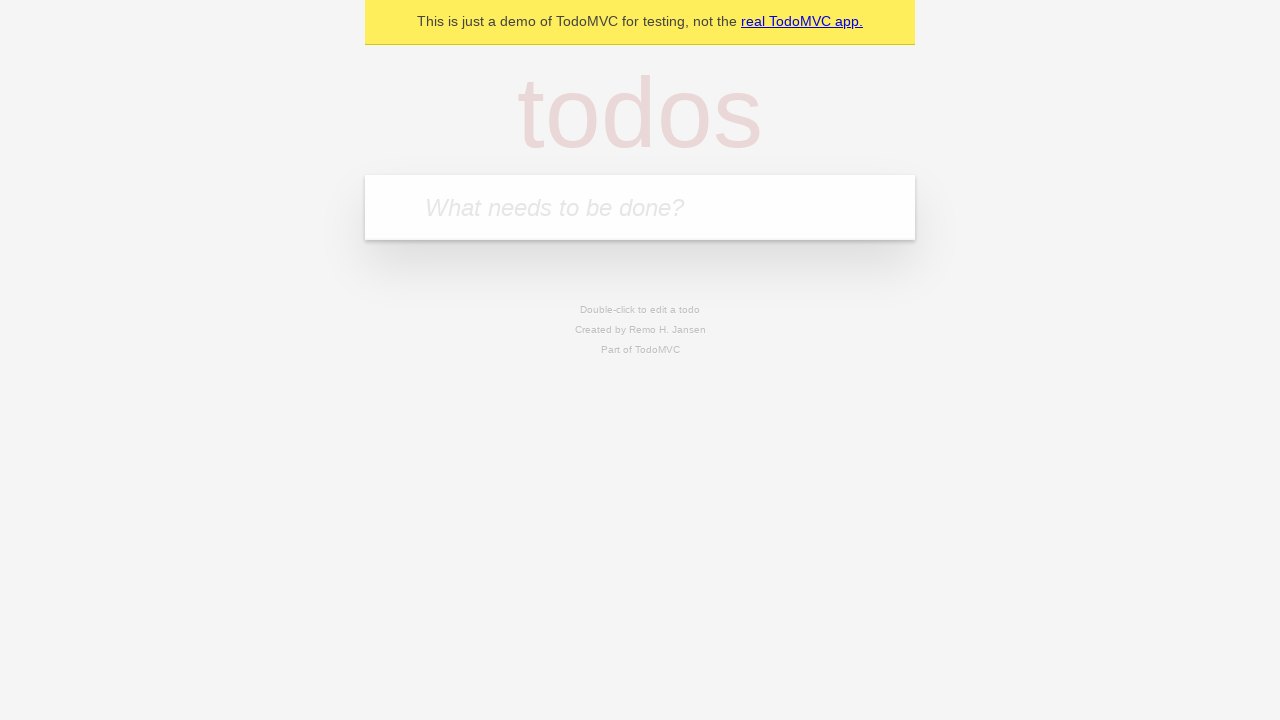

Filled todo input field with 'buy some cheese' on internal:attr=[placeholder="What needs to be done?"i]
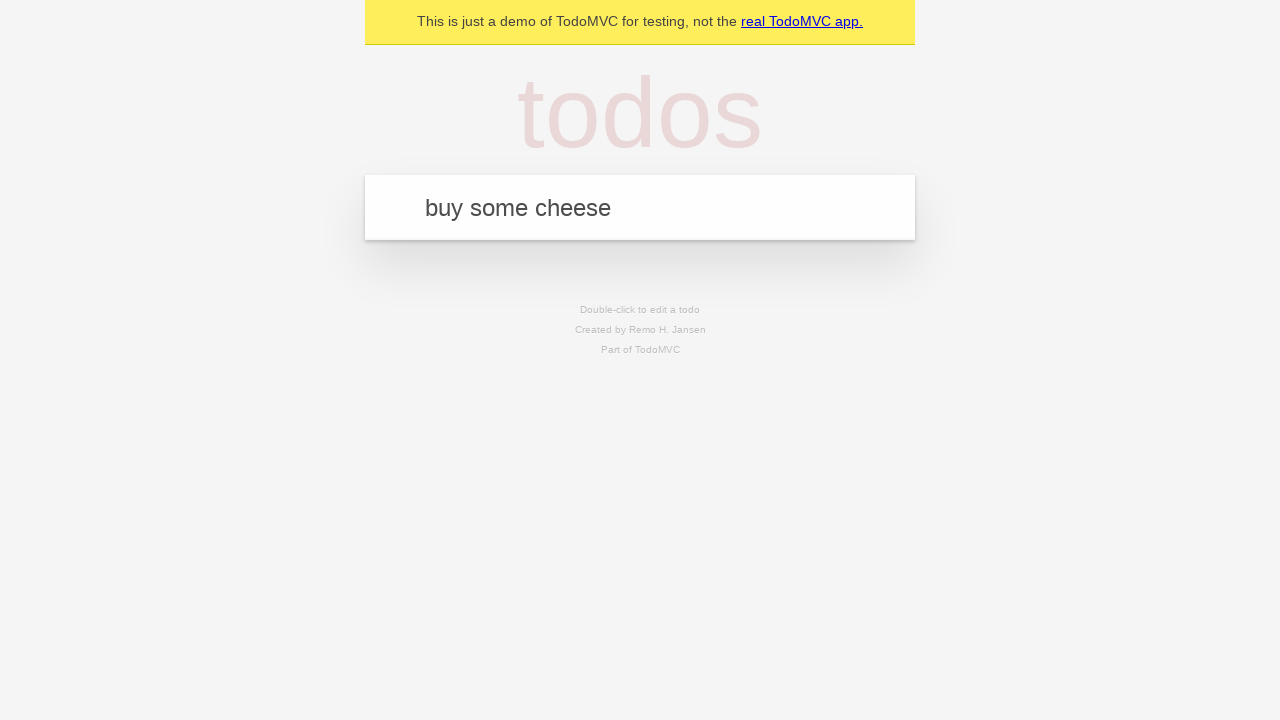

Pressed Enter to add first todo item on internal:attr=[placeholder="What needs to be done?"i]
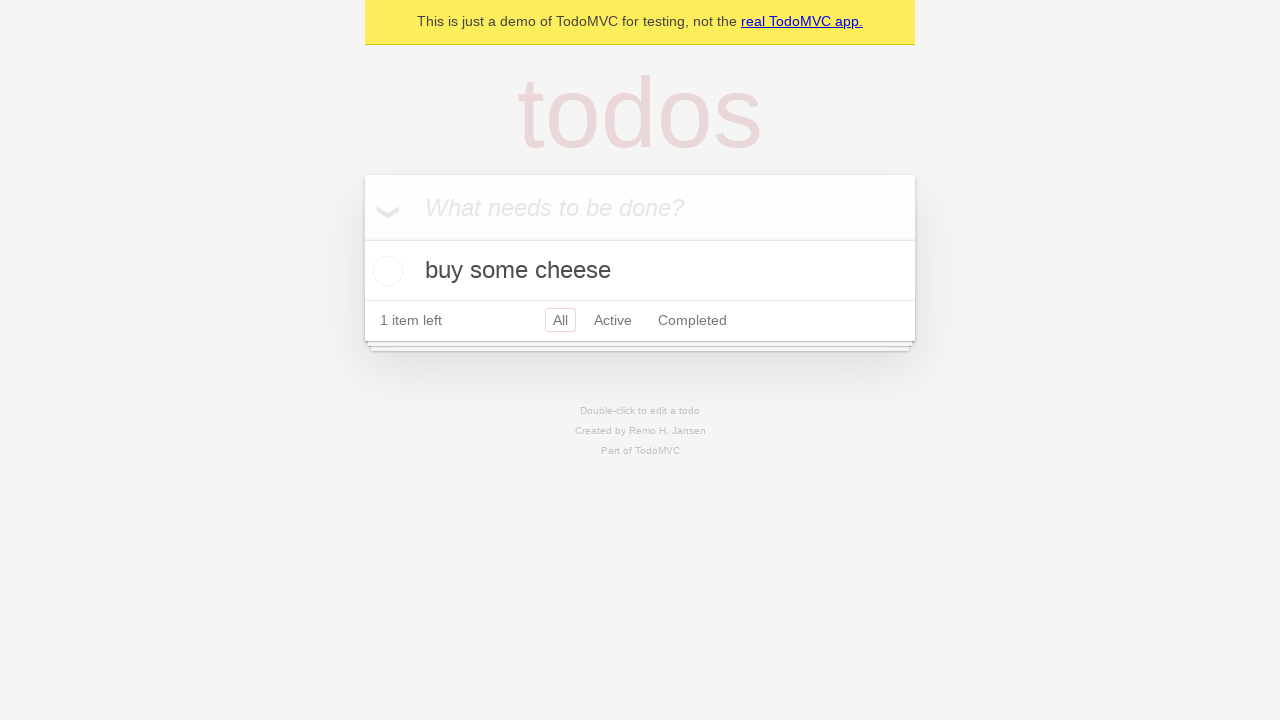

First todo item appeared in the list
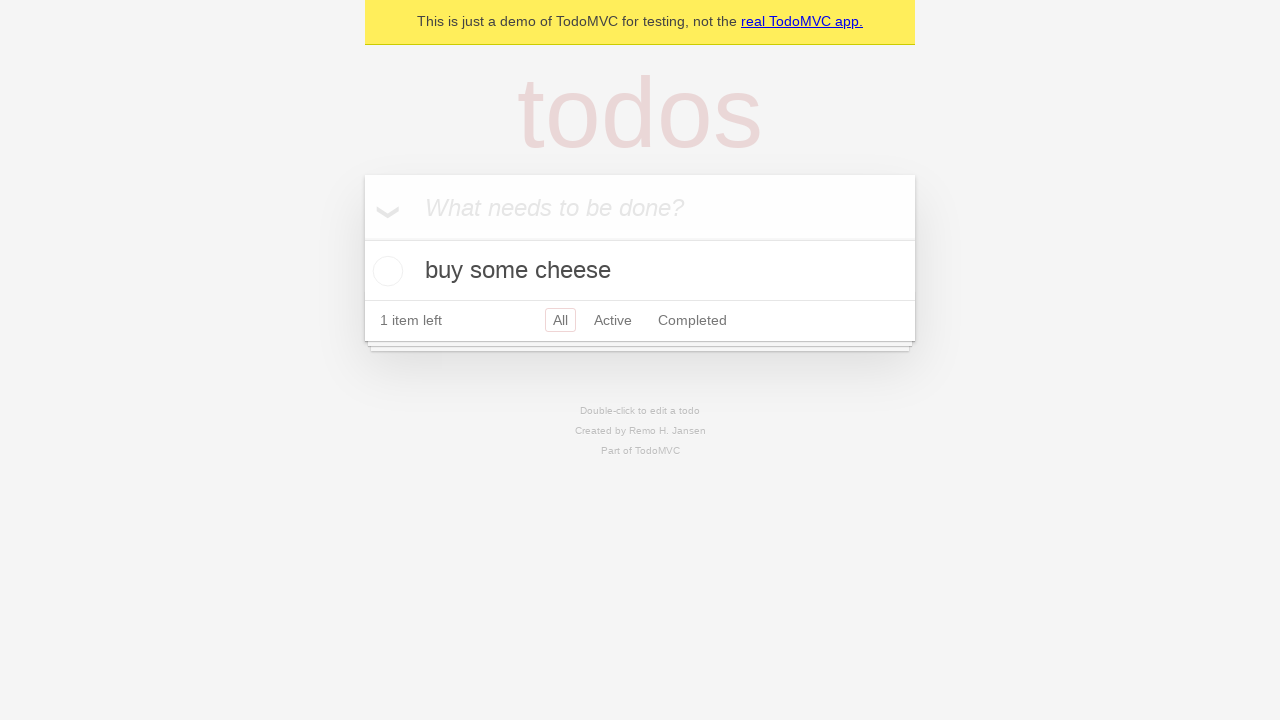

Filled todo input field with 'feed the cat' on internal:attr=[placeholder="What needs to be done?"i]
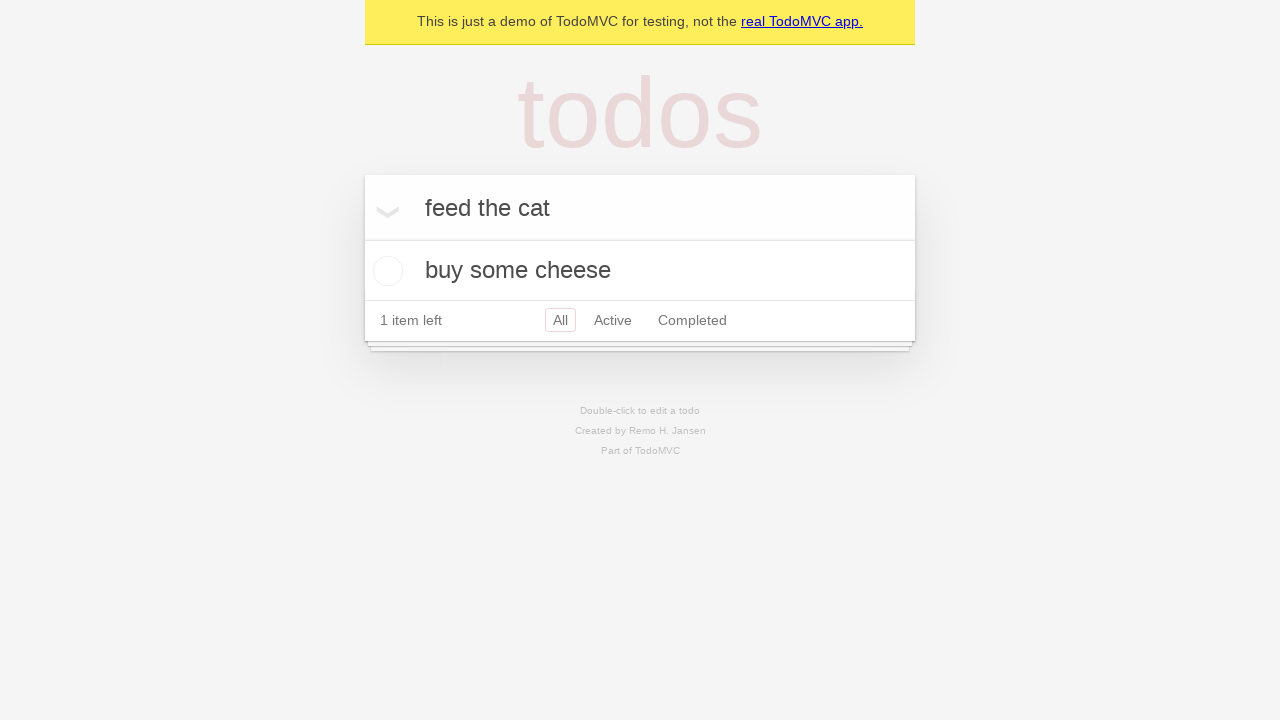

Pressed Enter to add second todo item on internal:attr=[placeholder="What needs to be done?"i]
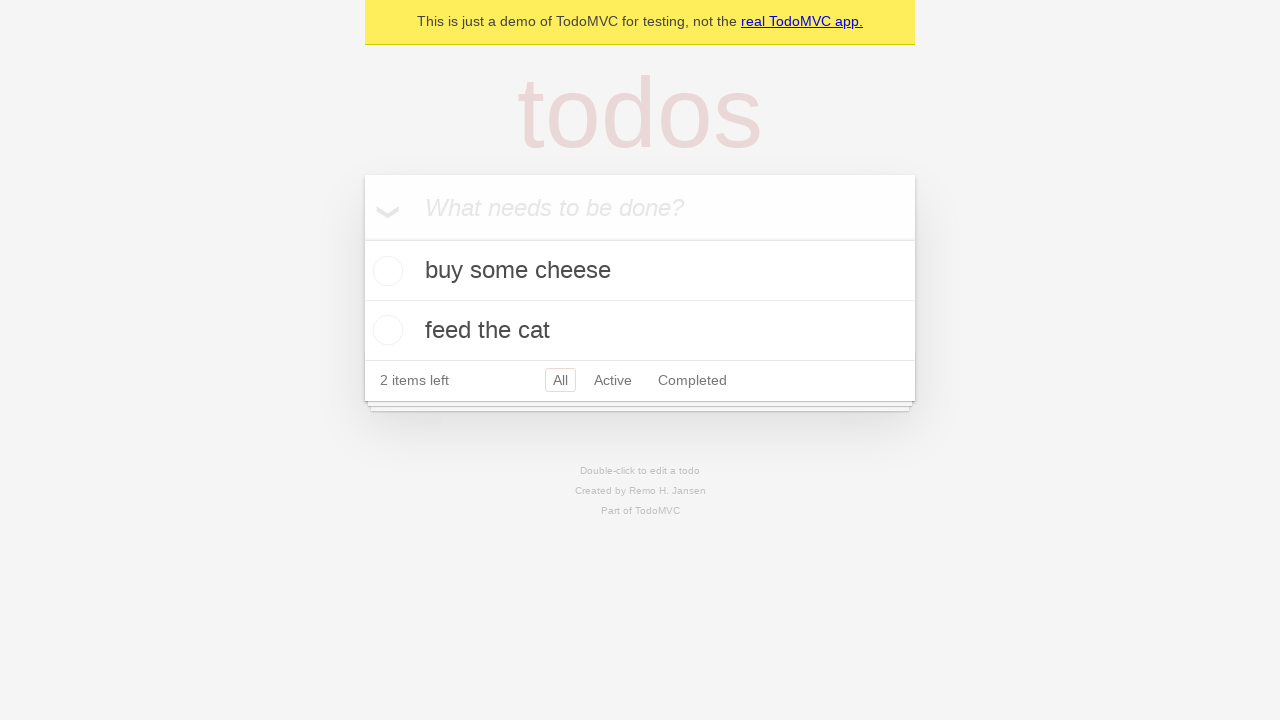

Both todo items are now visible in the list
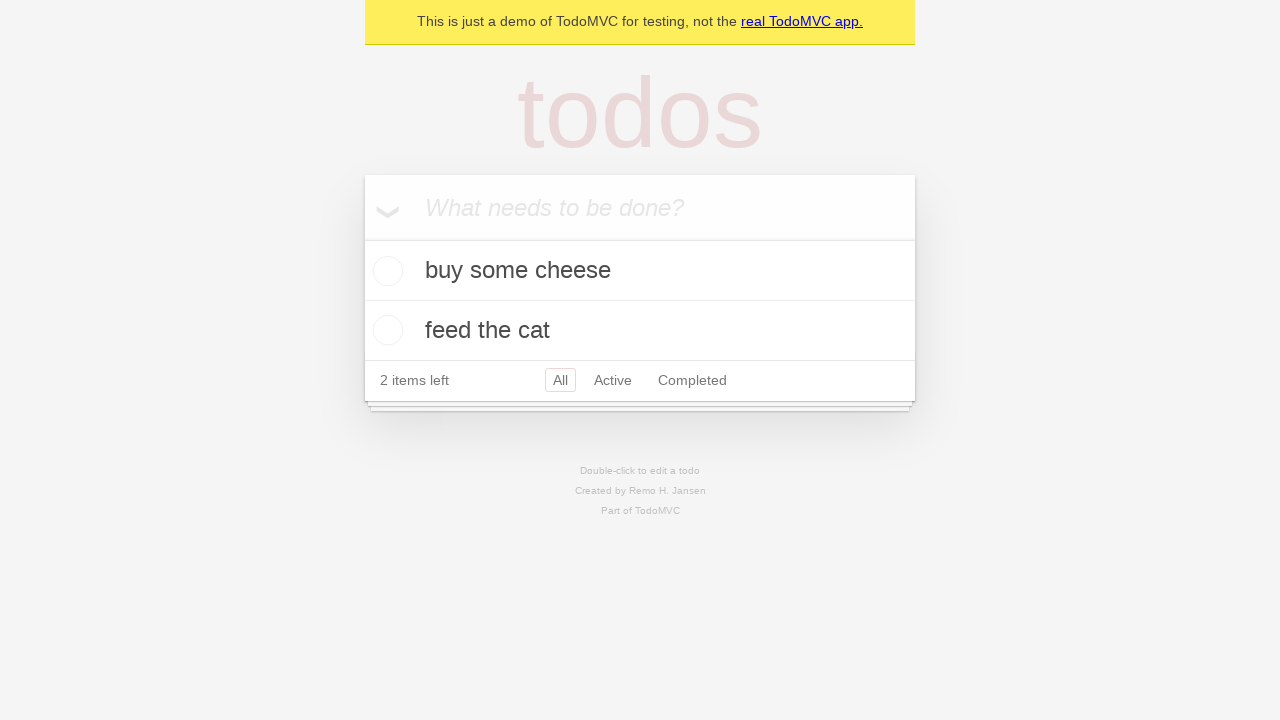

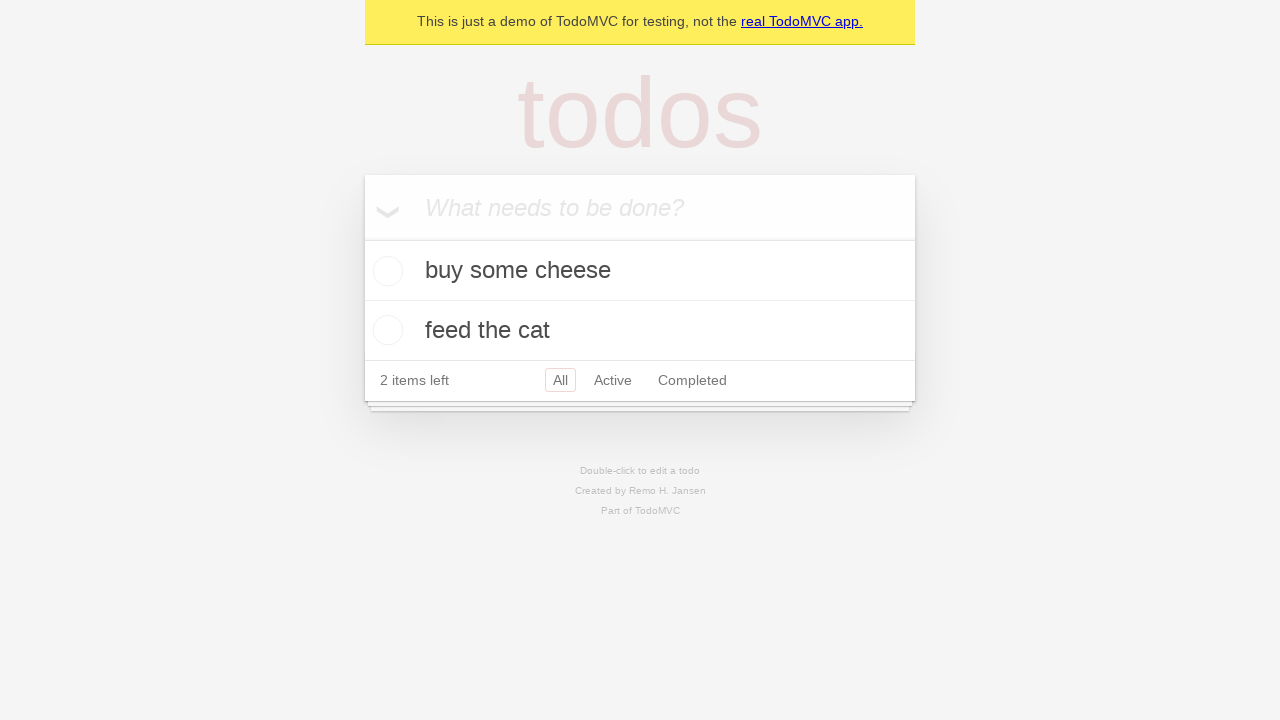